Clicks on the English CV download link to initiate download

Starting URL: https://m4den.github.io/Portfolio/

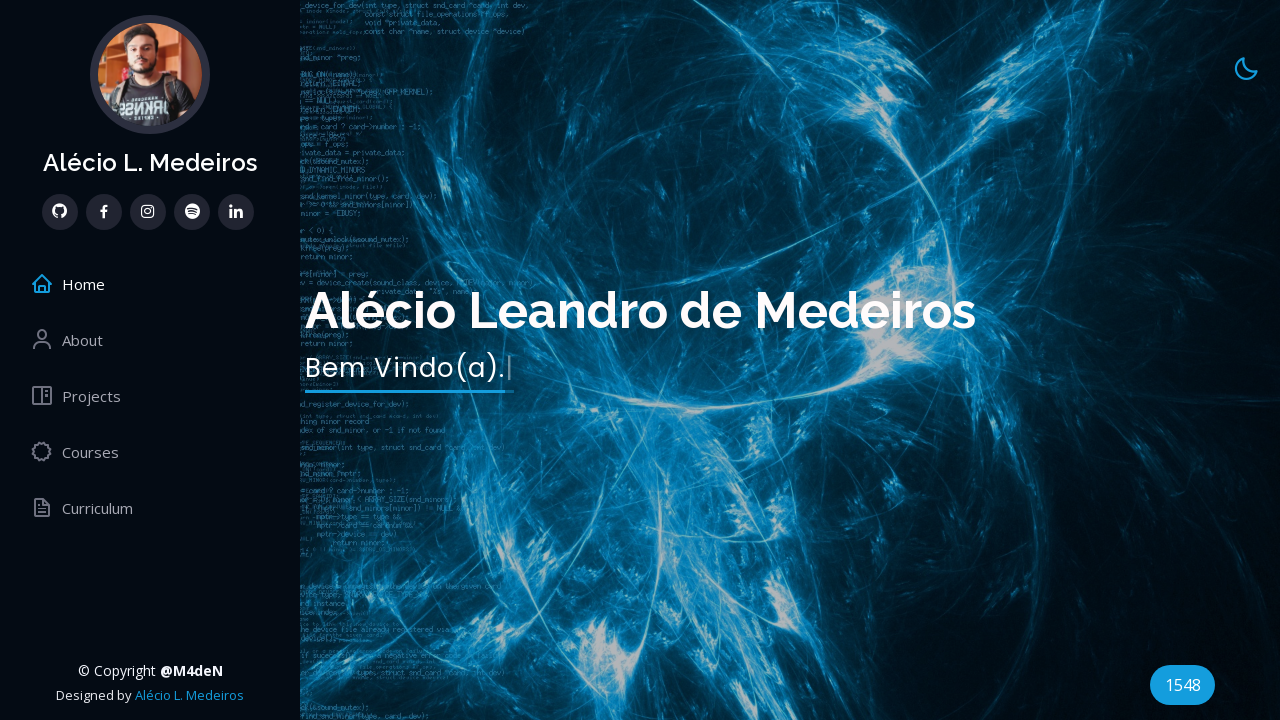

Navigated to portfolio page
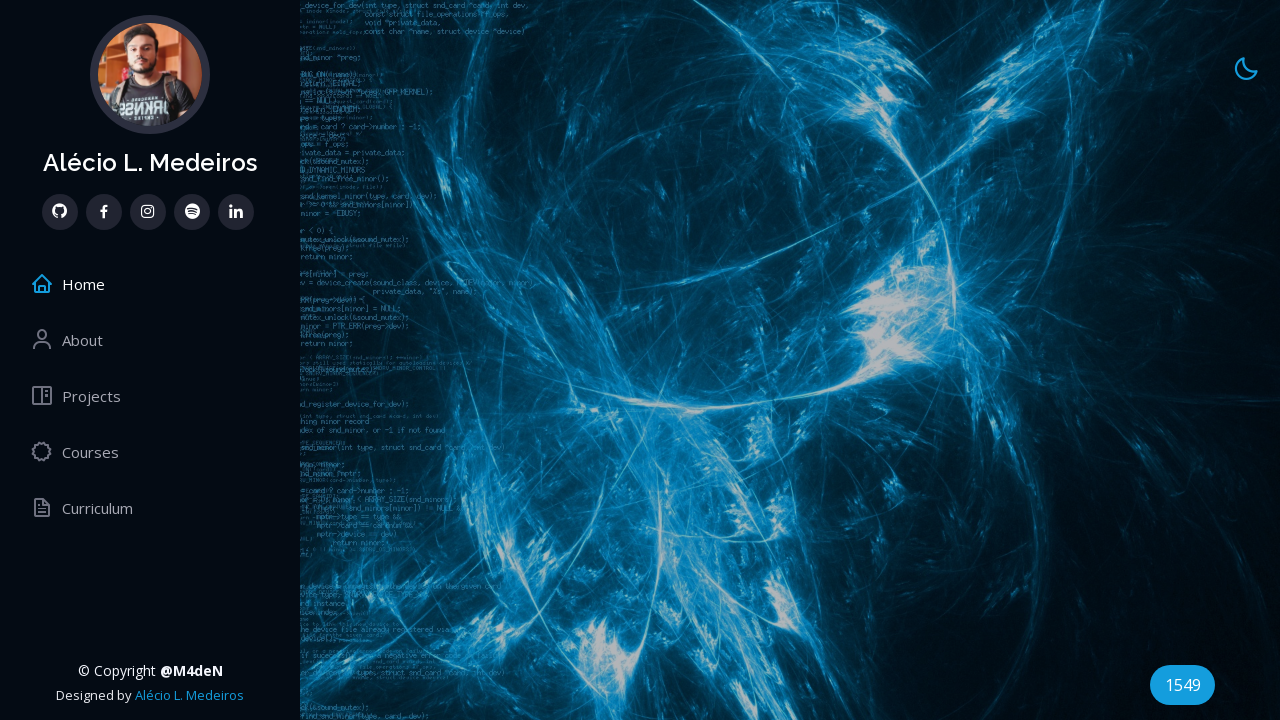

Clicked English CV download link to initiate download at (408, 641) on a[href$='Curriculum_AlecioMedeirosEnglish.pdf']
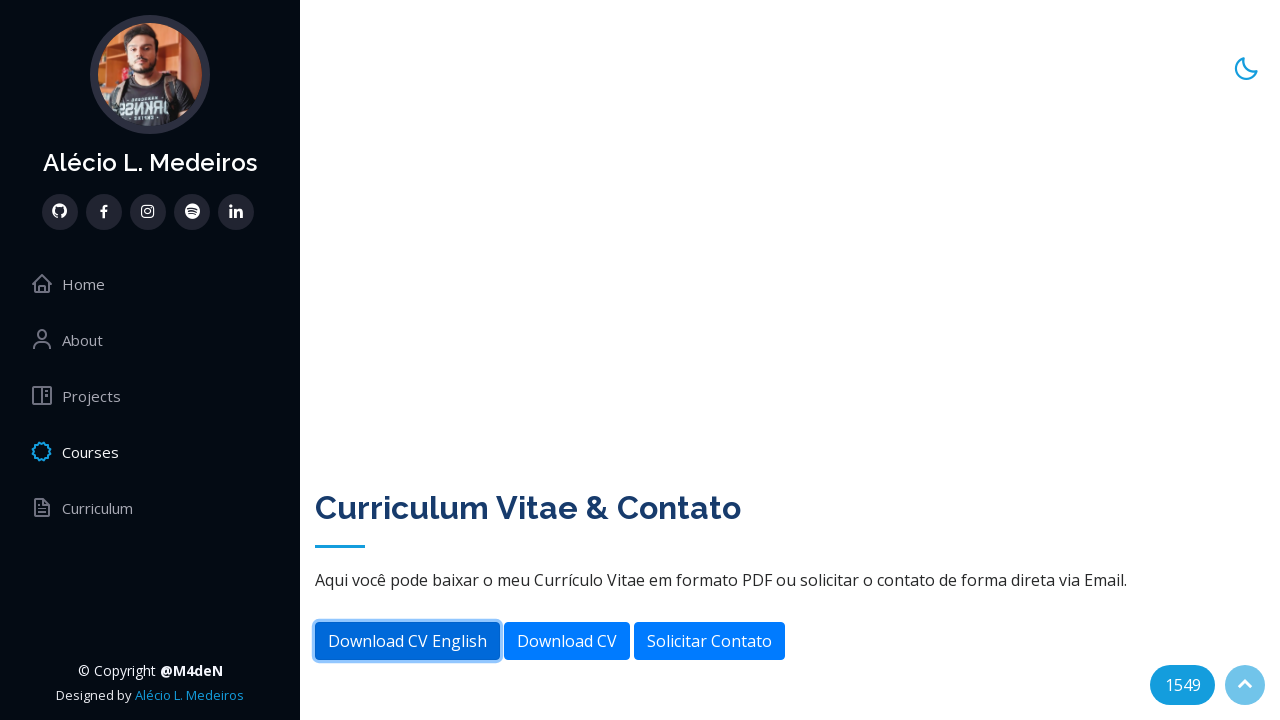

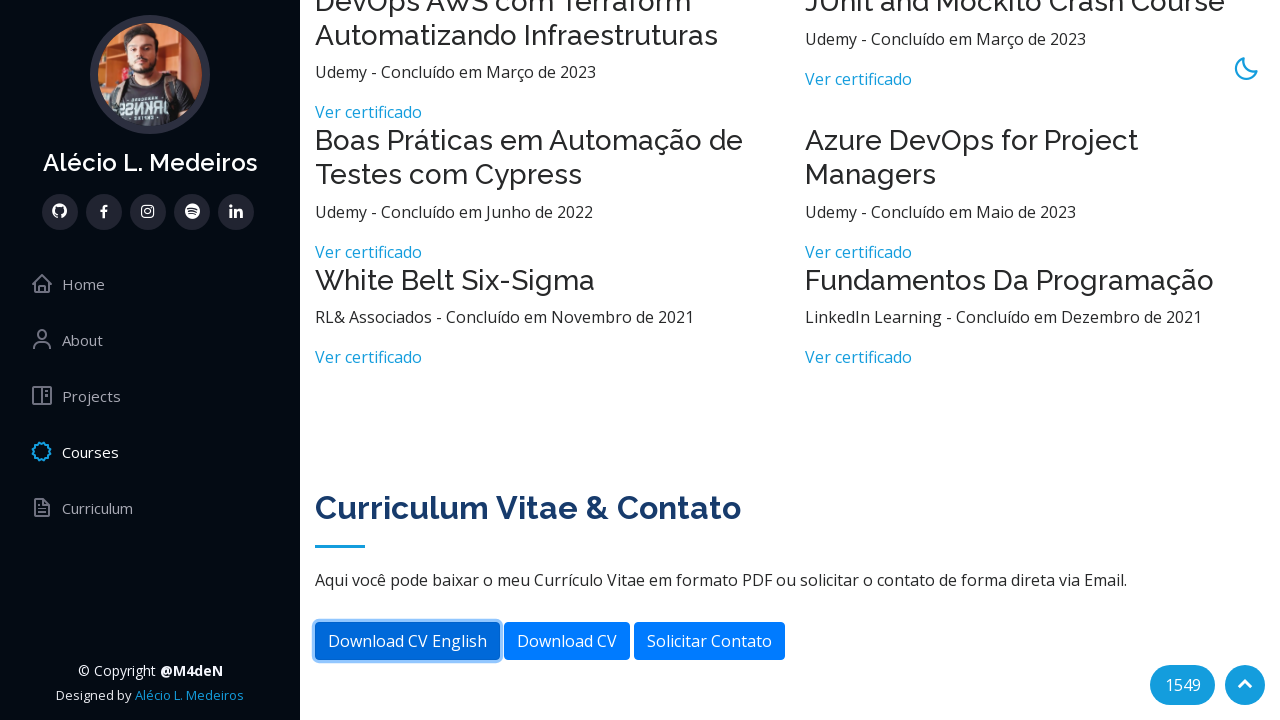